Tests clicking a sequence of buttons that are initially disabled and become enabled one at a time, waiting for each button to be clickable before clicking it.

Starting URL: https://testpages.herokuapp.com/styled/dynamic-buttons-disabled.html

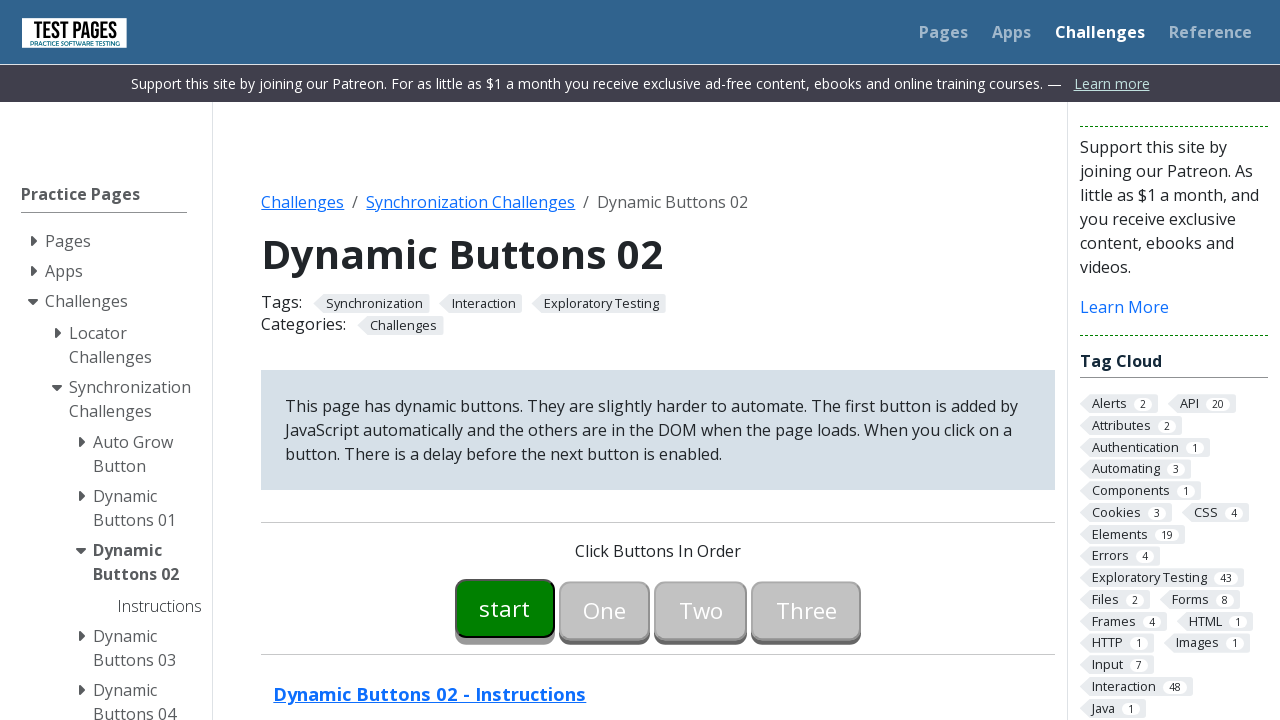

Navigated to dynamic buttons disabled test page
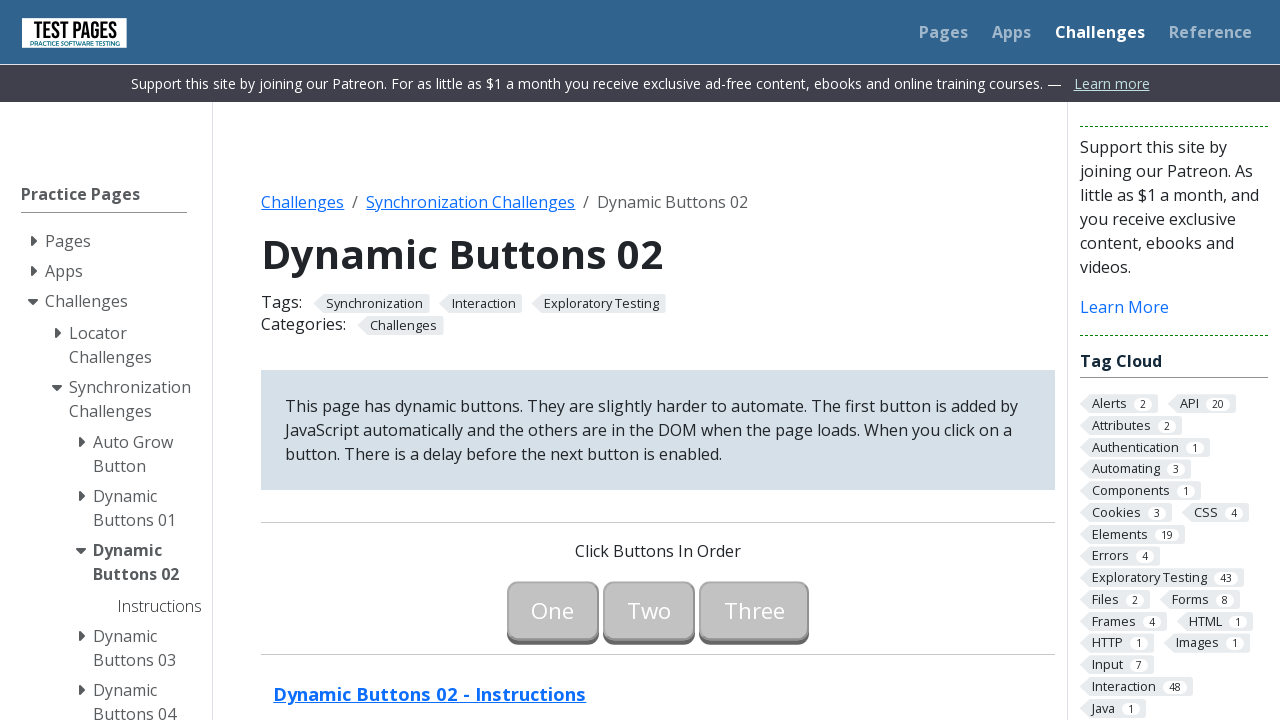

Clicked start button (button00) at (505, 608) on #button00
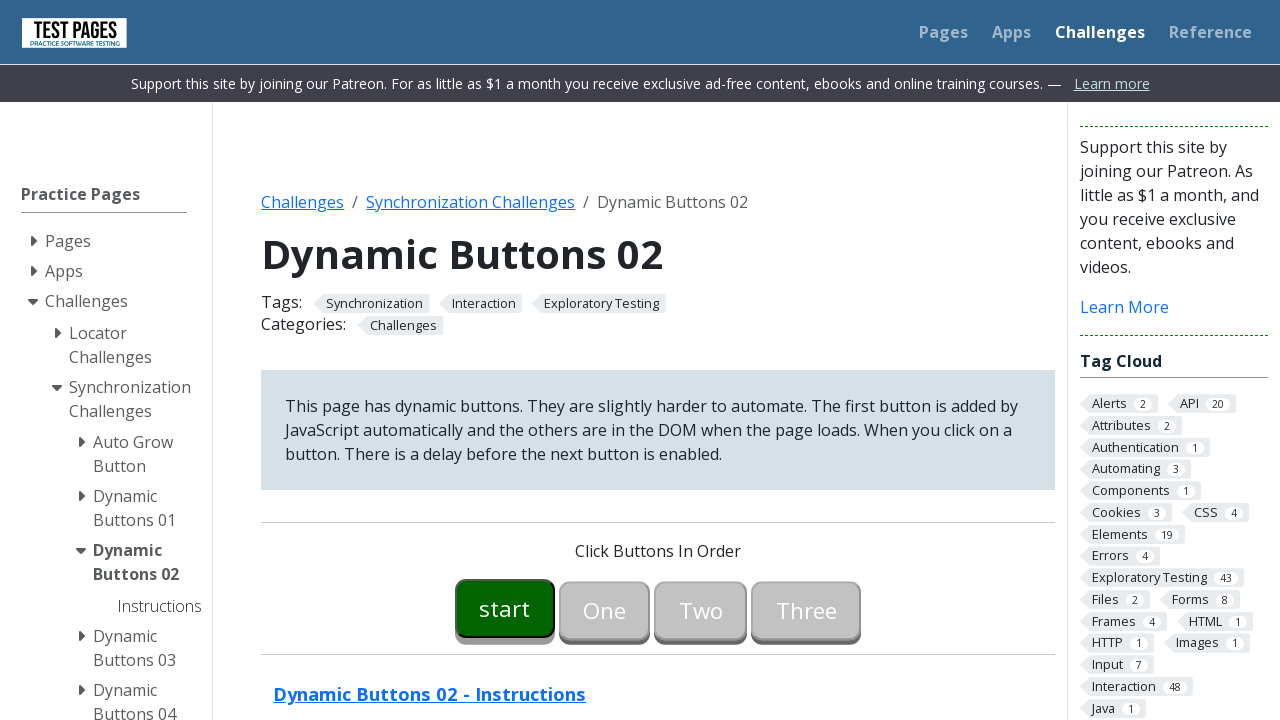

Button01 became enabled
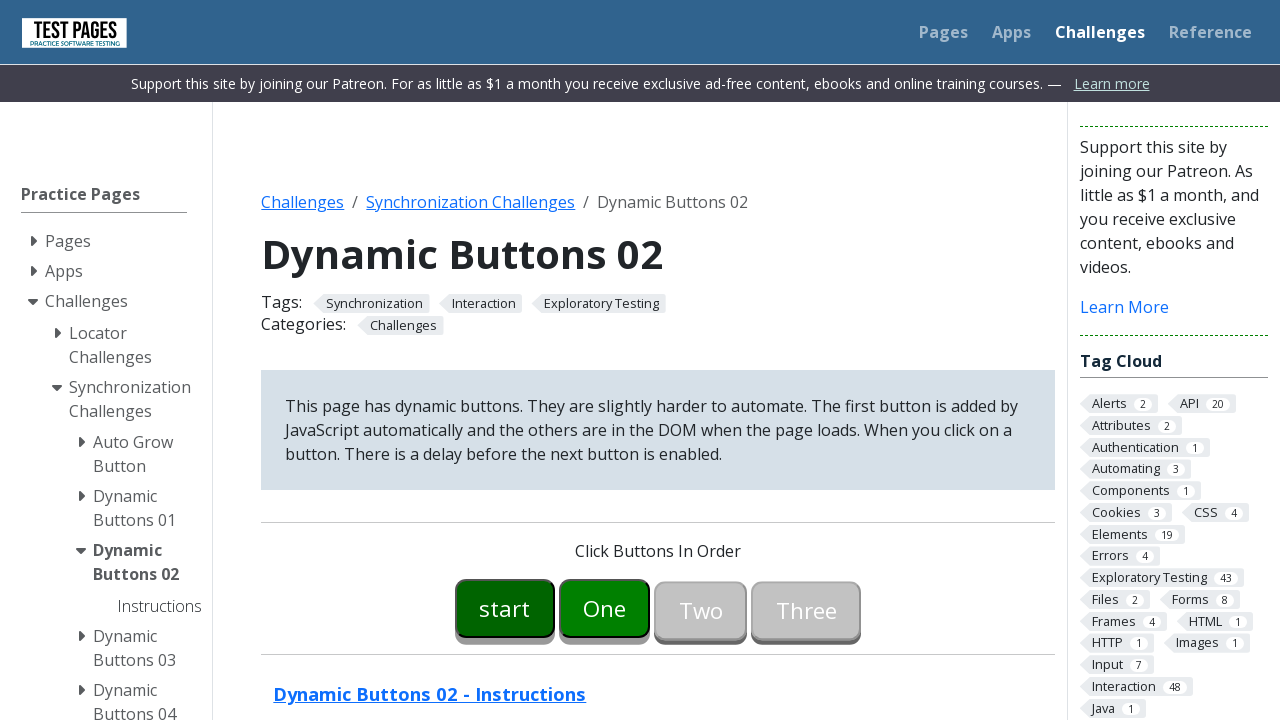

Clicked button01 at (605, 608) on #button01
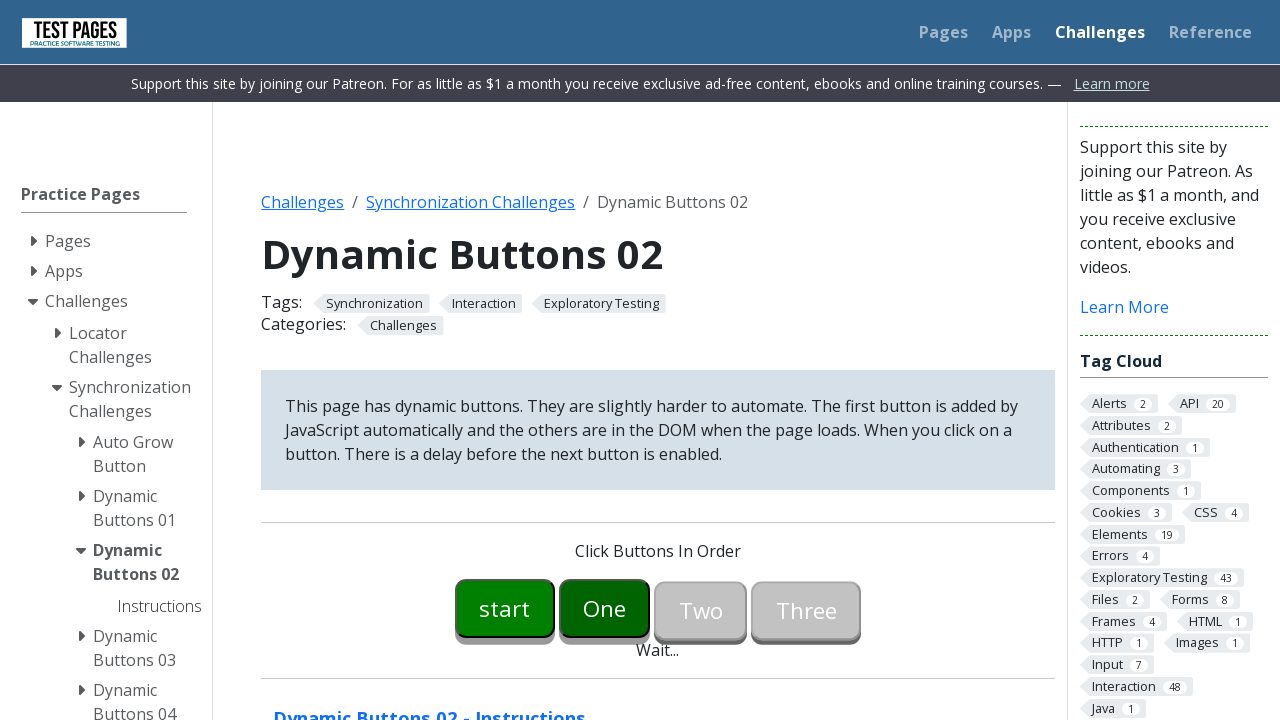

Button02 became enabled
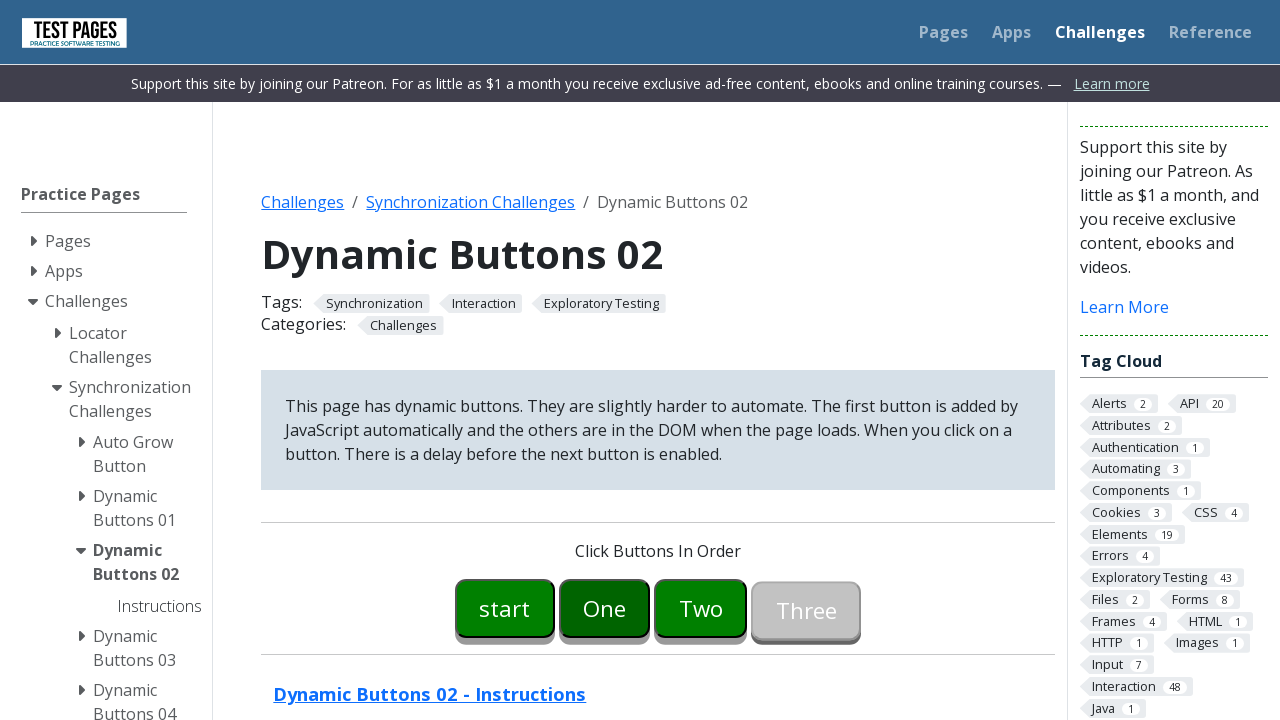

Clicked button02 at (701, 608) on #button02
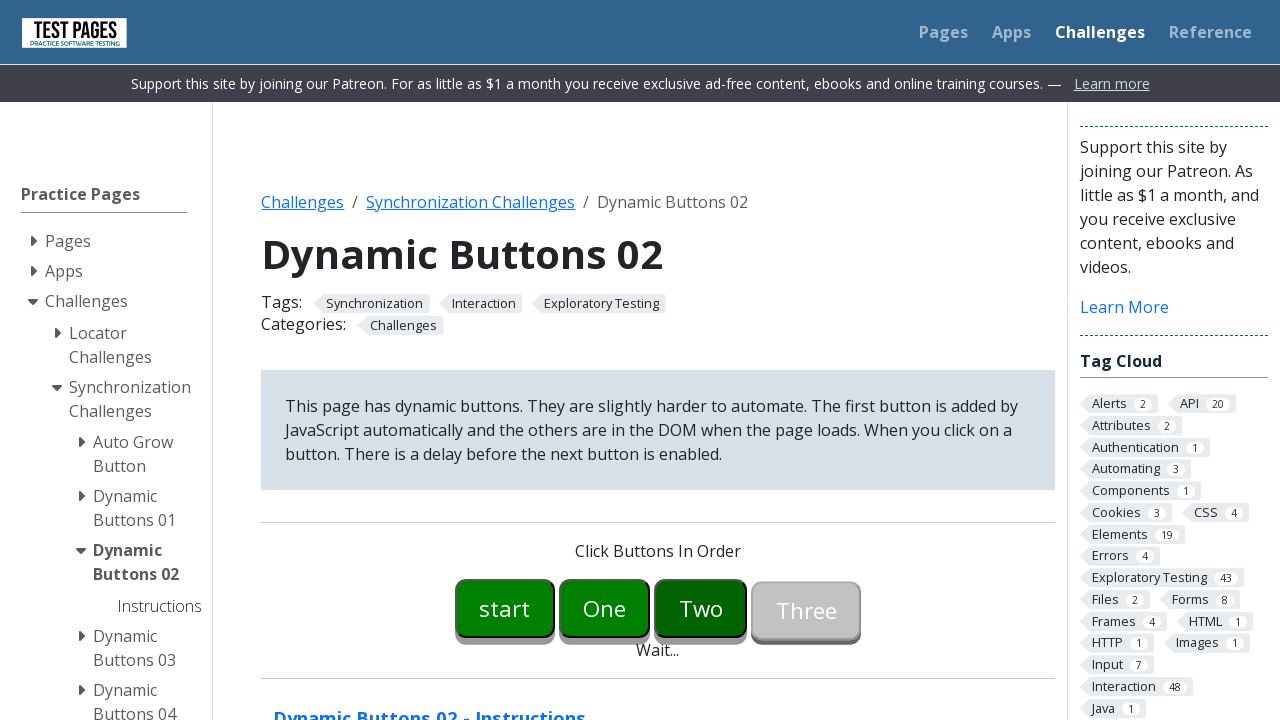

Button03 became enabled
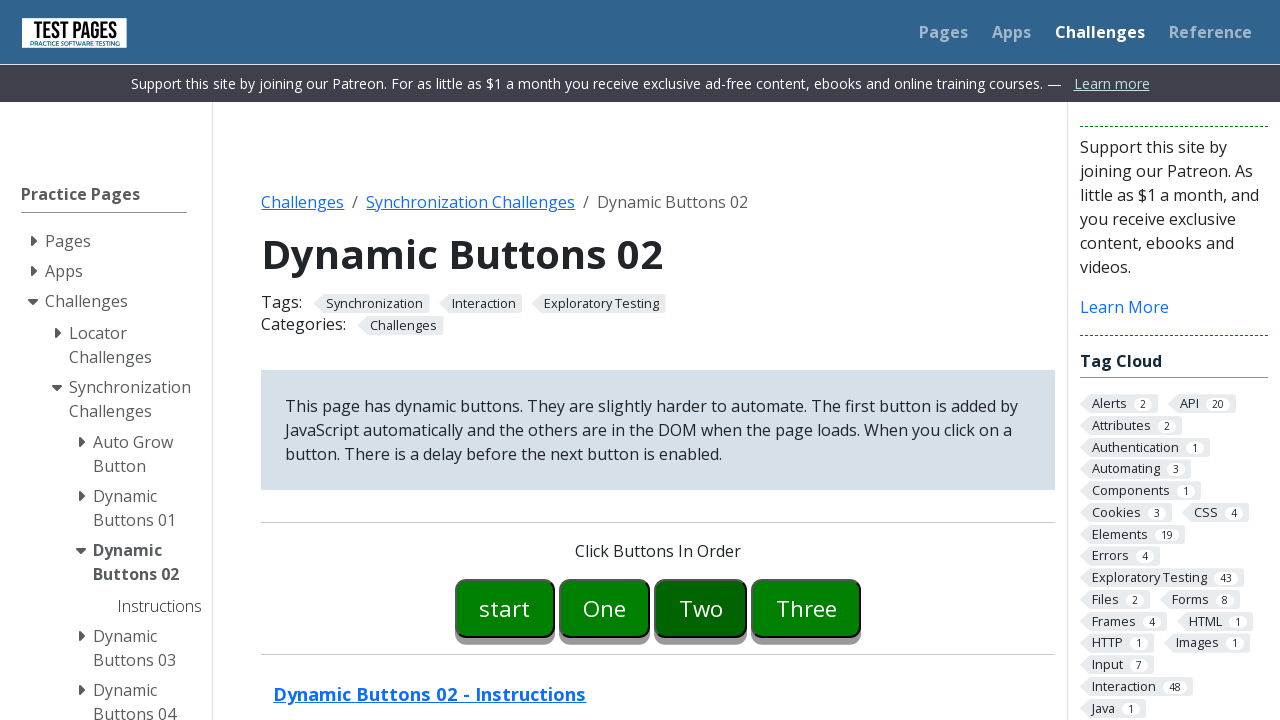

Clicked button03 at (806, 608) on #button03
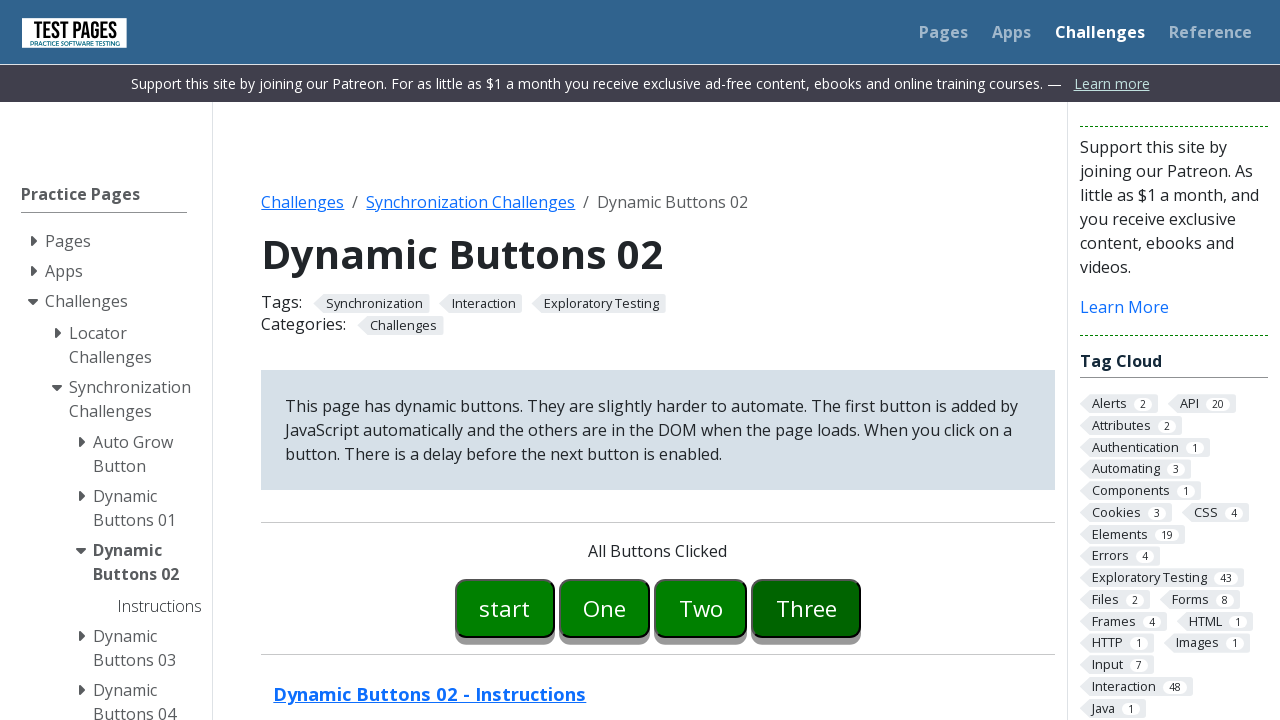

Success message appeared
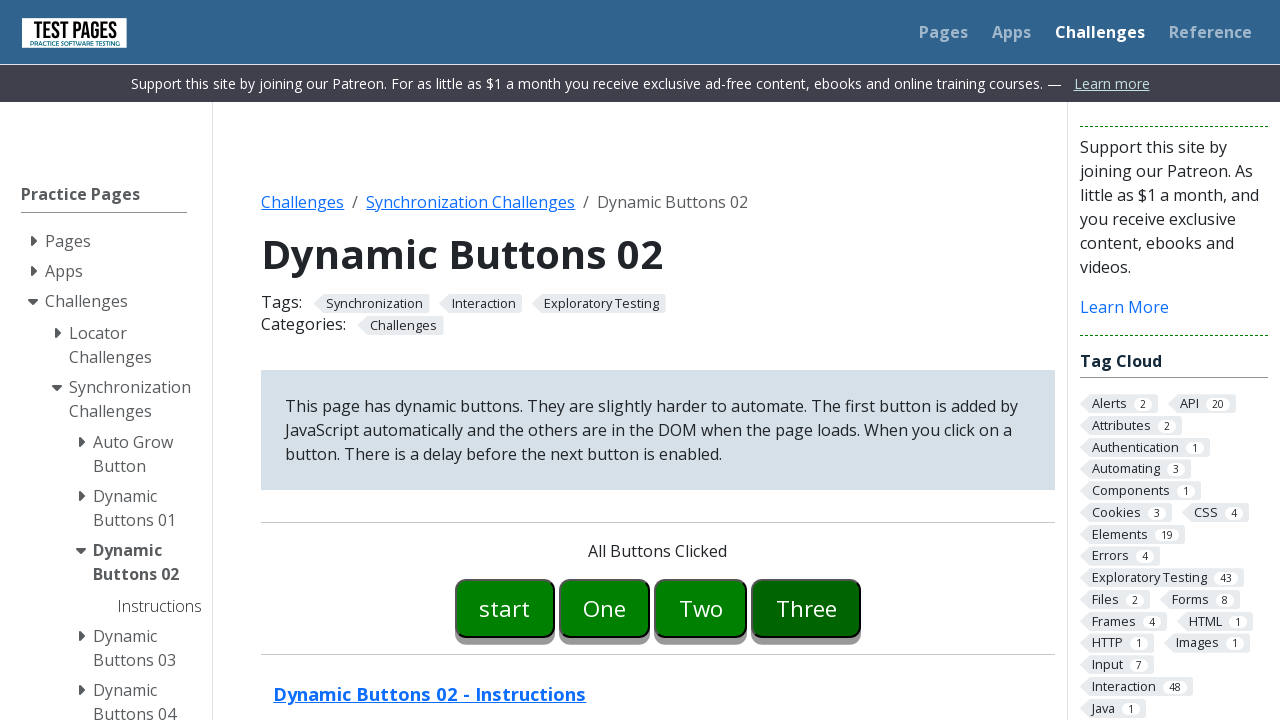

Verified 'All Buttons Clicked' message in success element
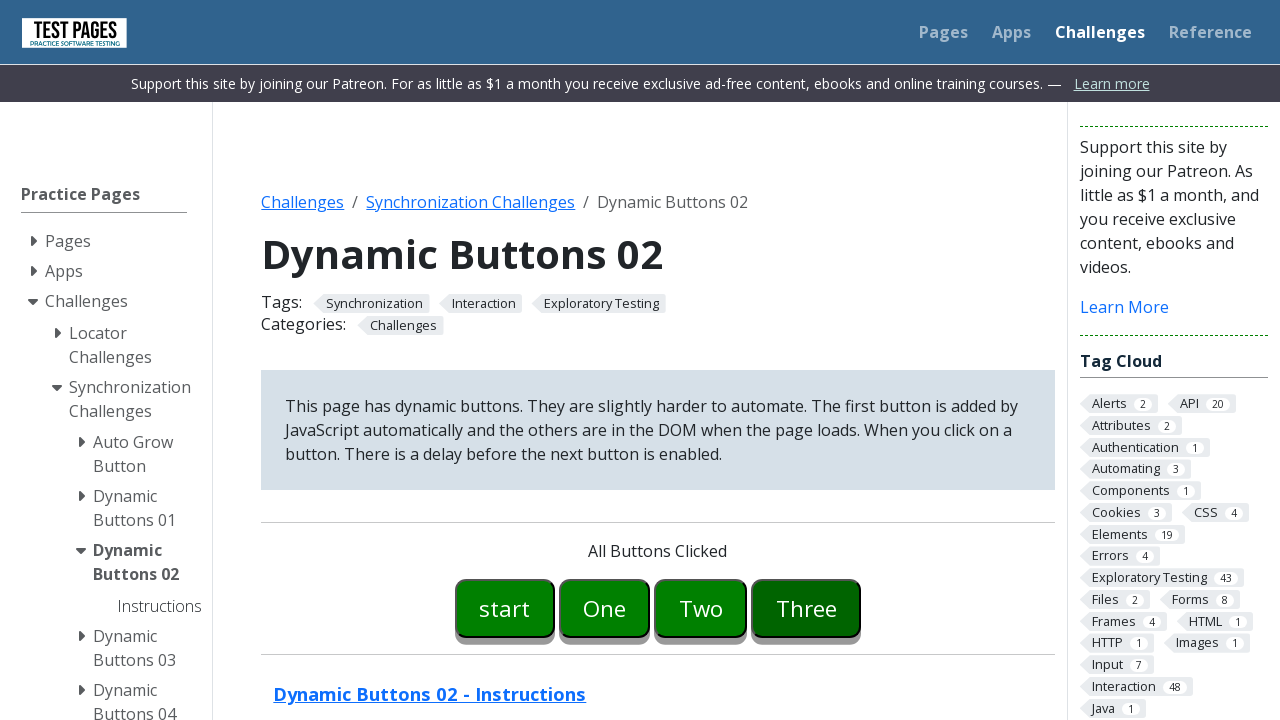

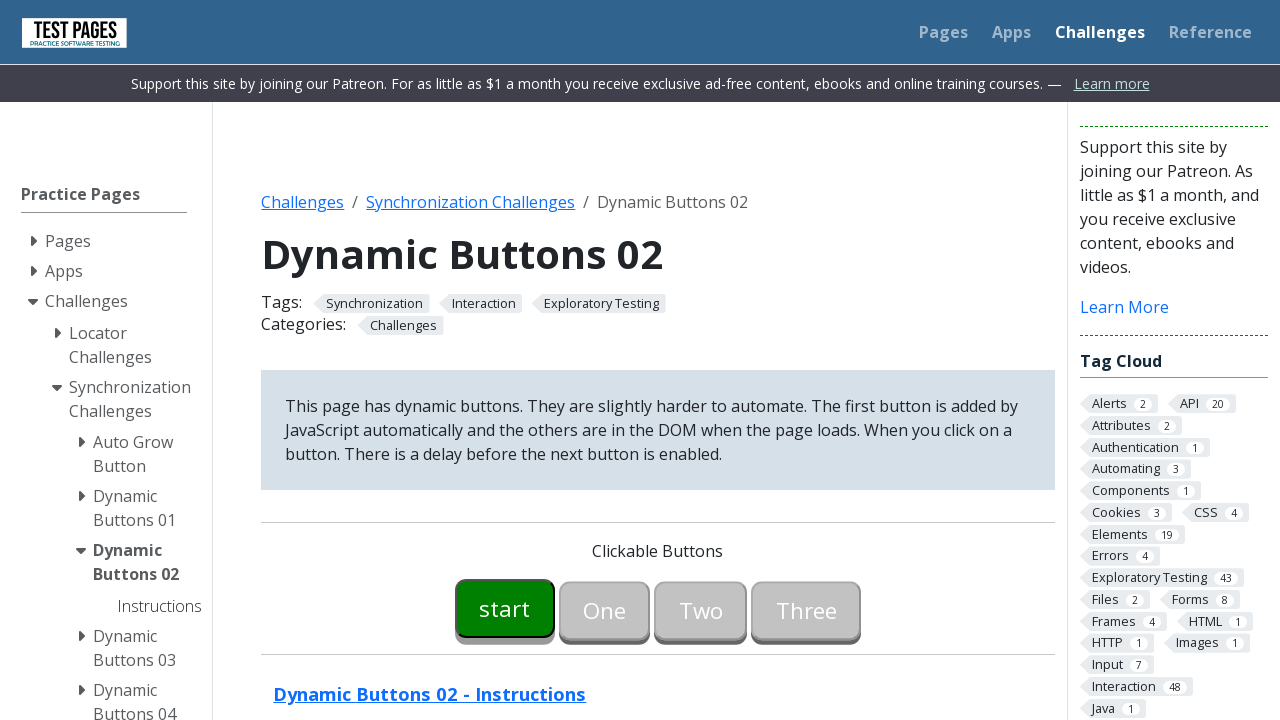